Navigates to Python.org and clicks on the documentation link

Starting URL: https://python.org

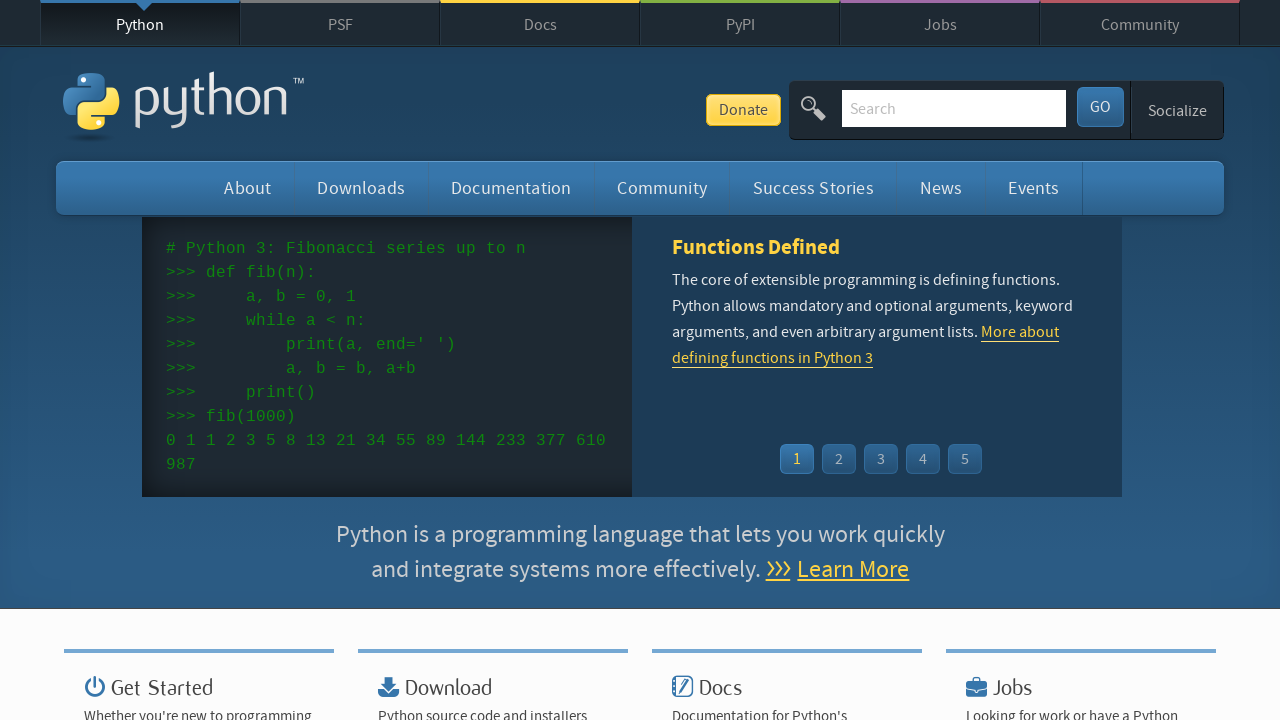

Navigated to https://python.org
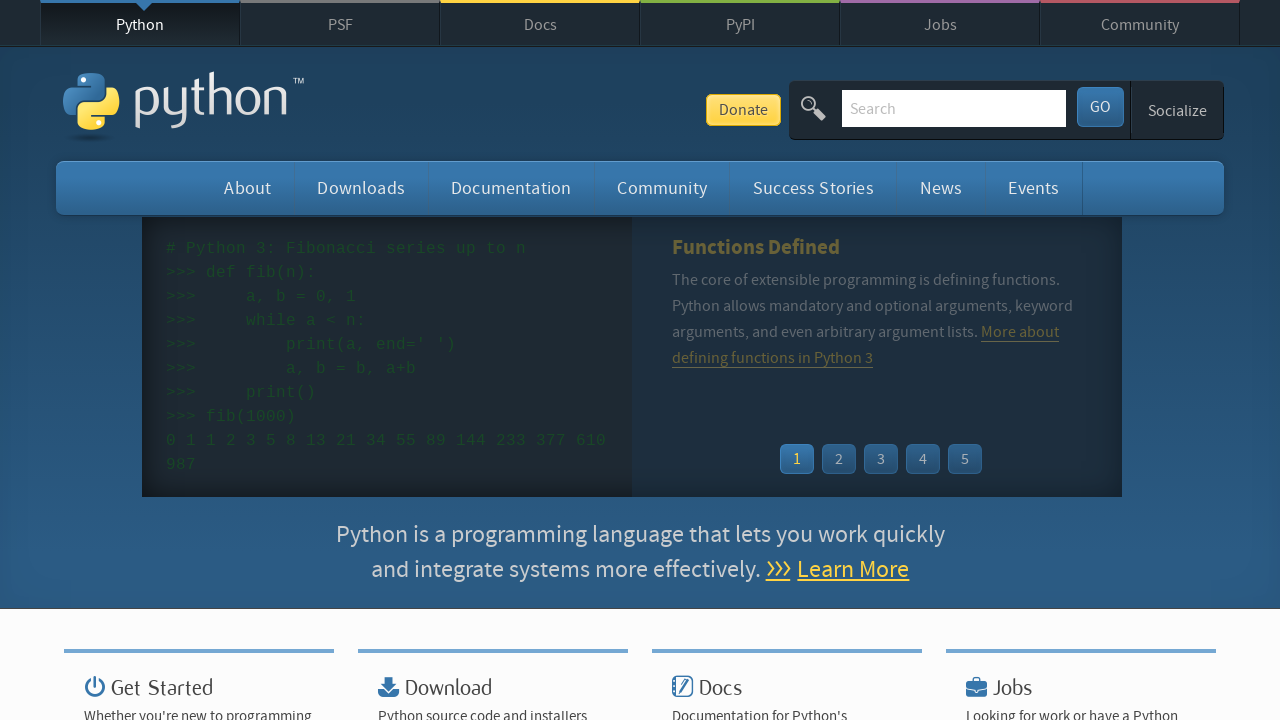

Clicked on the documentation link at (723, 360) on .documentation-widget a
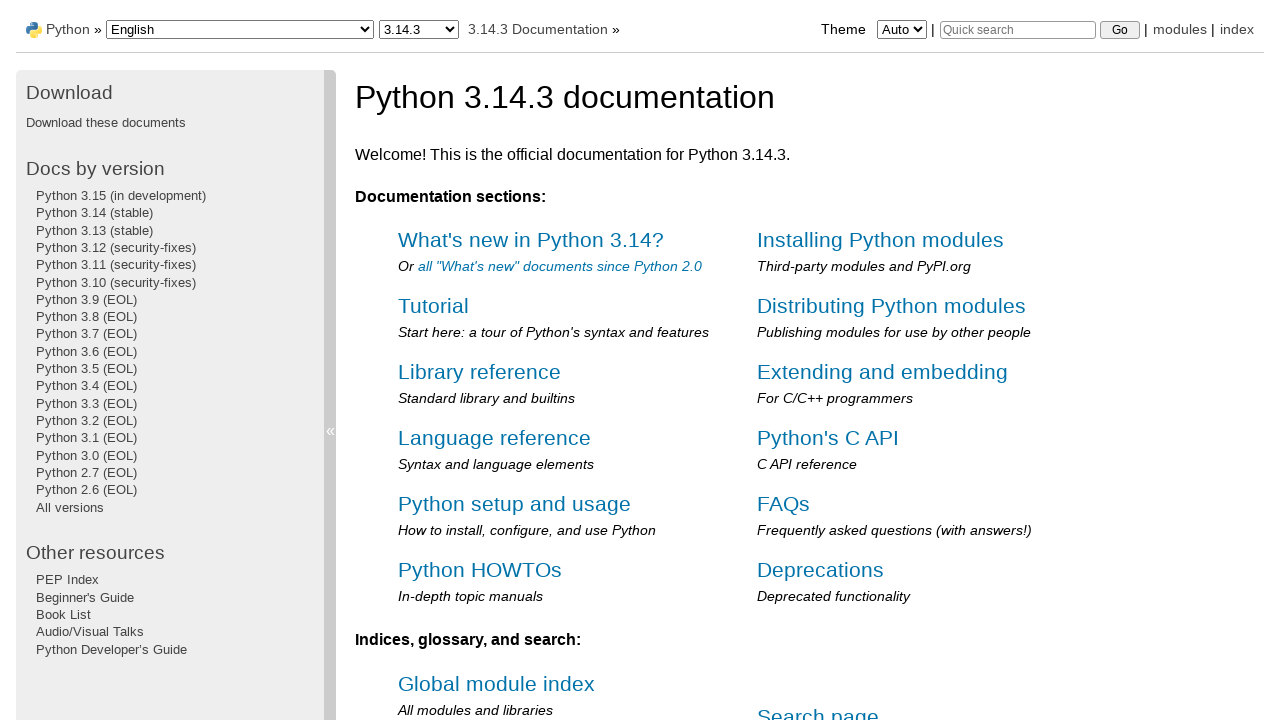

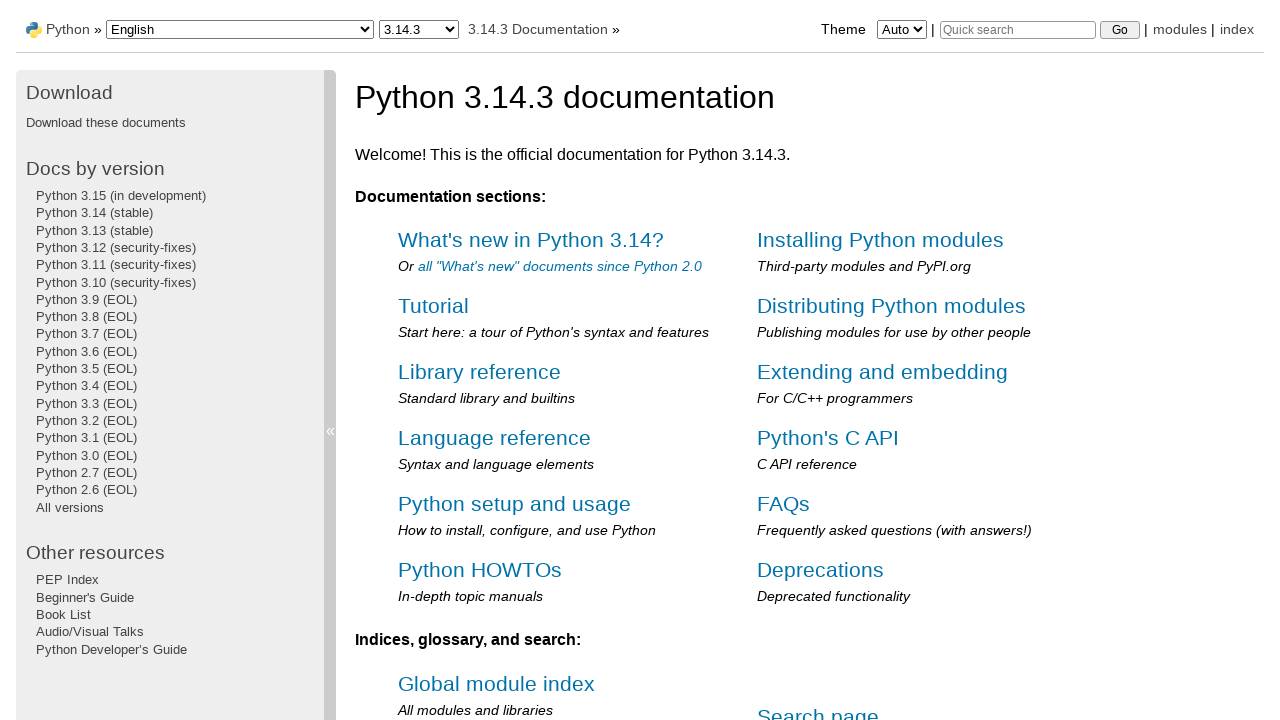